Tests the DemoQA practice form by filling out personal information including name, email, gender, phone number, date of birth, hobbies, and current address, then submits the form.

Starting URL: https://demoqa.com/automation-practice-form

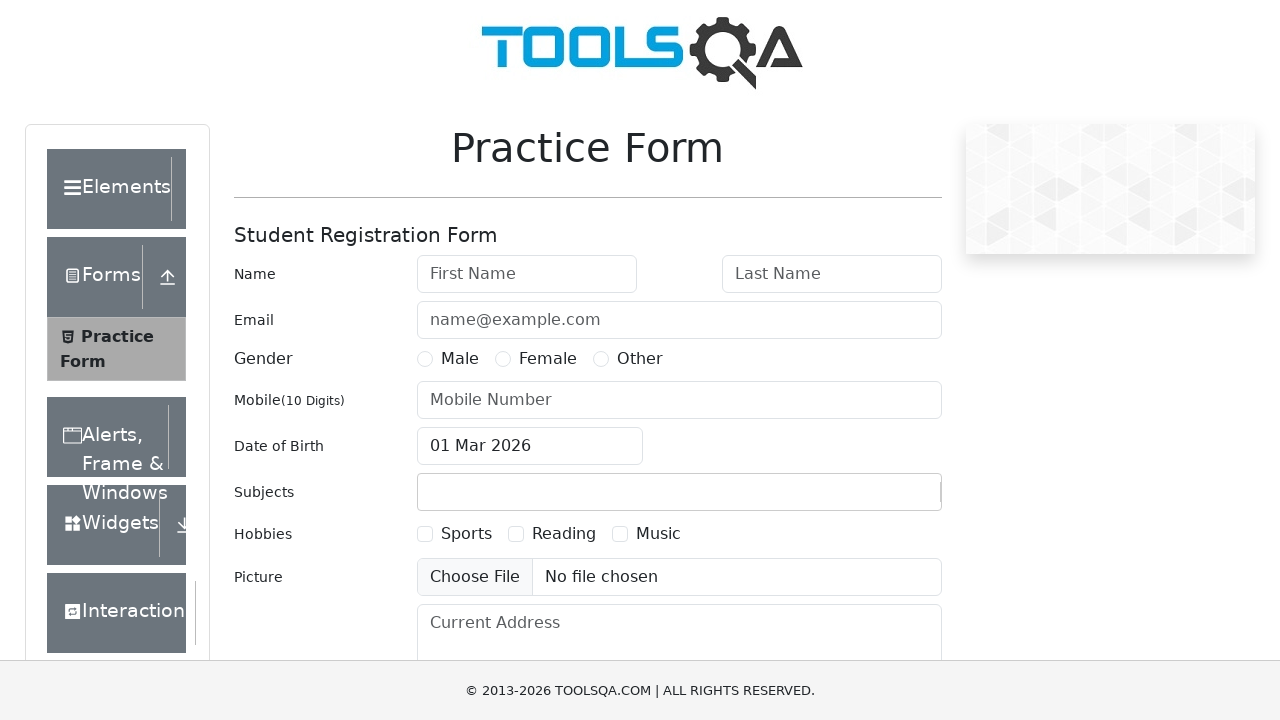

Filled first name field with 'Laxmi' on #firstName
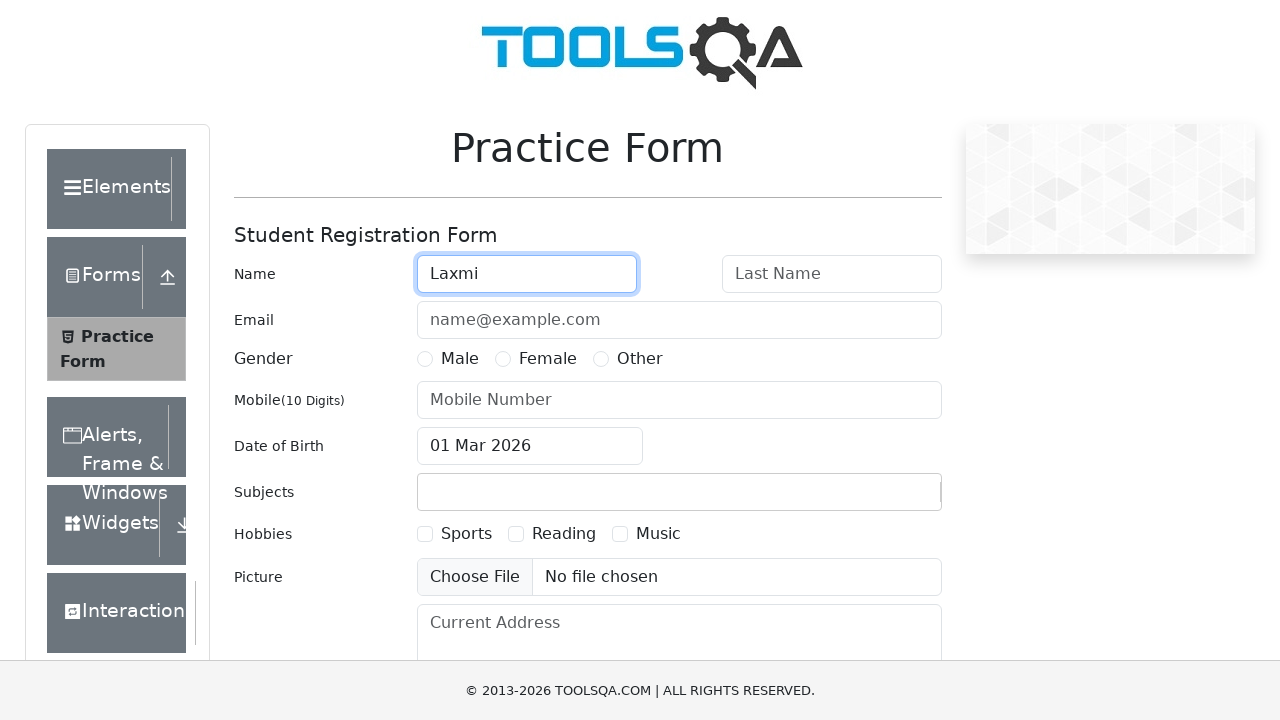

Filled last name field with 'Gorai' on #lastName
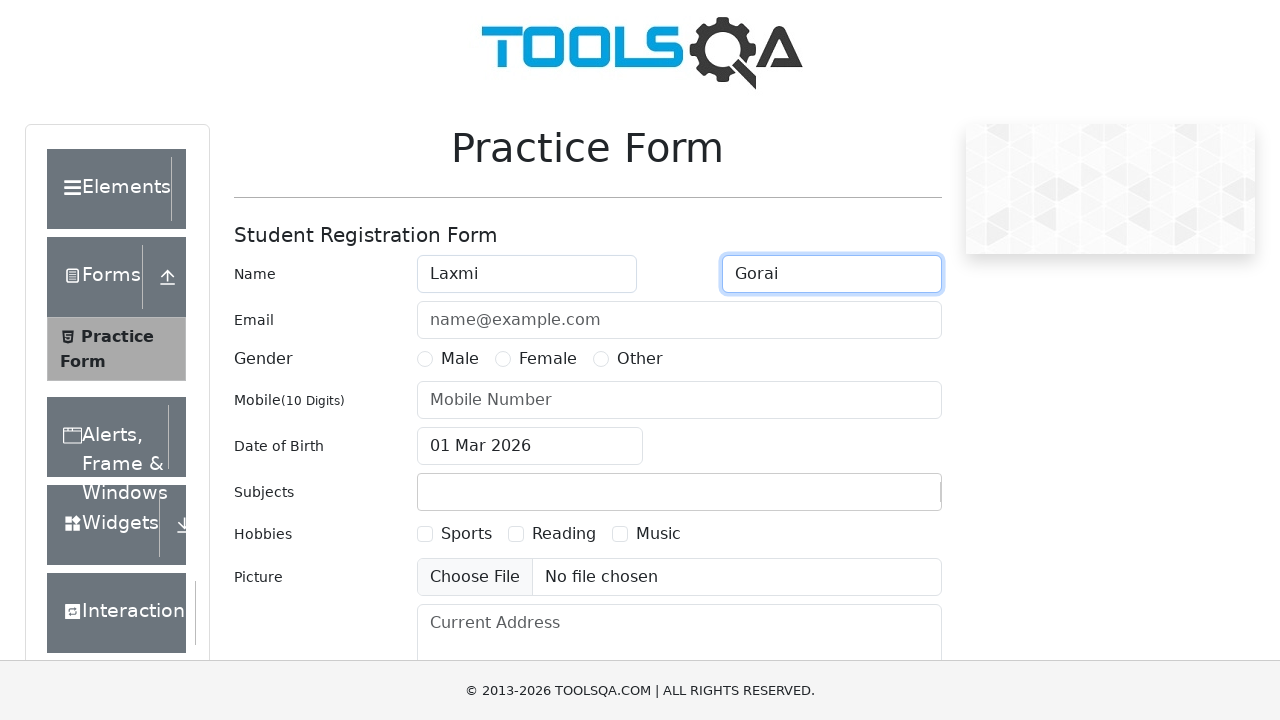

Filled email field with 'laxmi31@gmail.com' on #userEmail
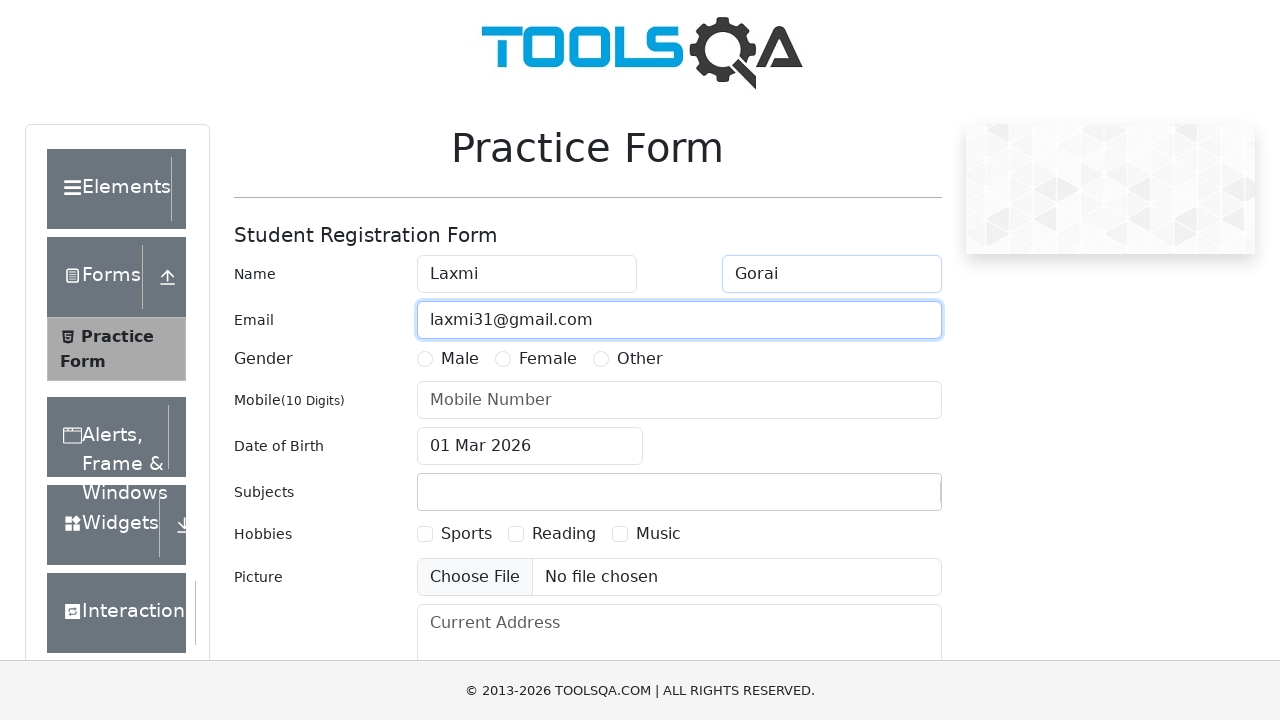

Selected Female gender option at (548, 359) on label[for='gender-radio-2']
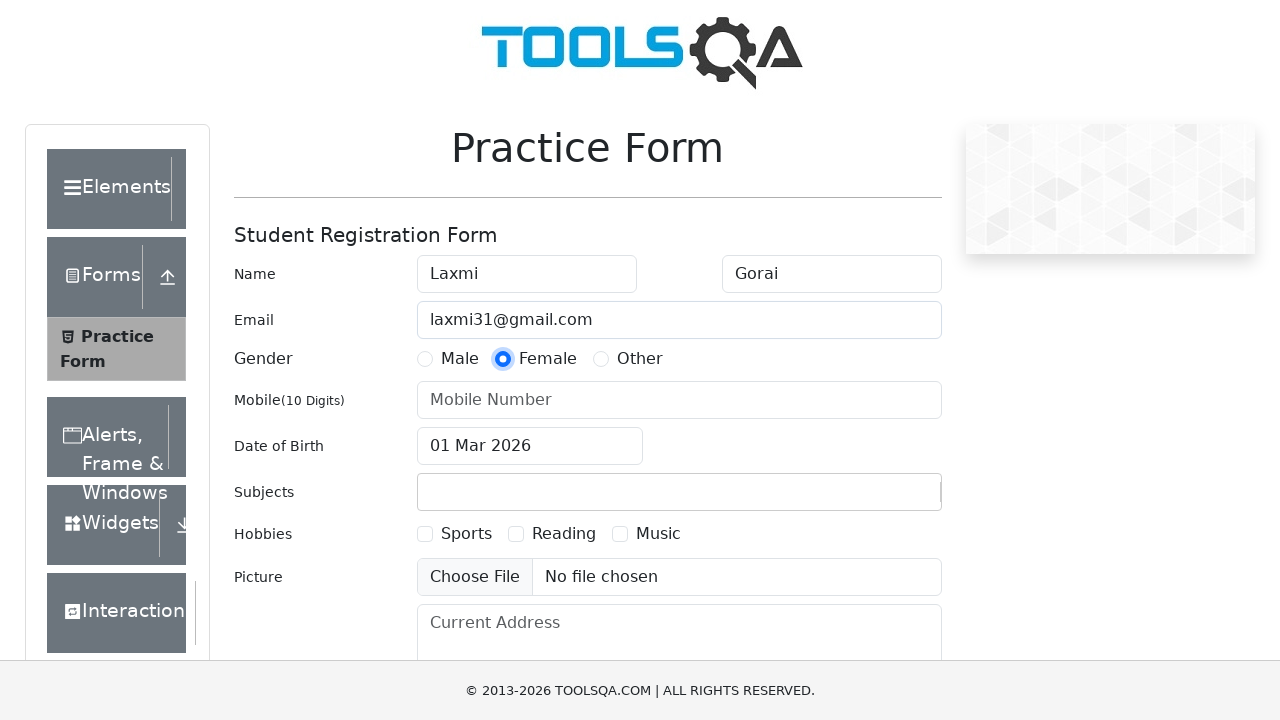

Filled phone number field with '9385174625' on #userNumber
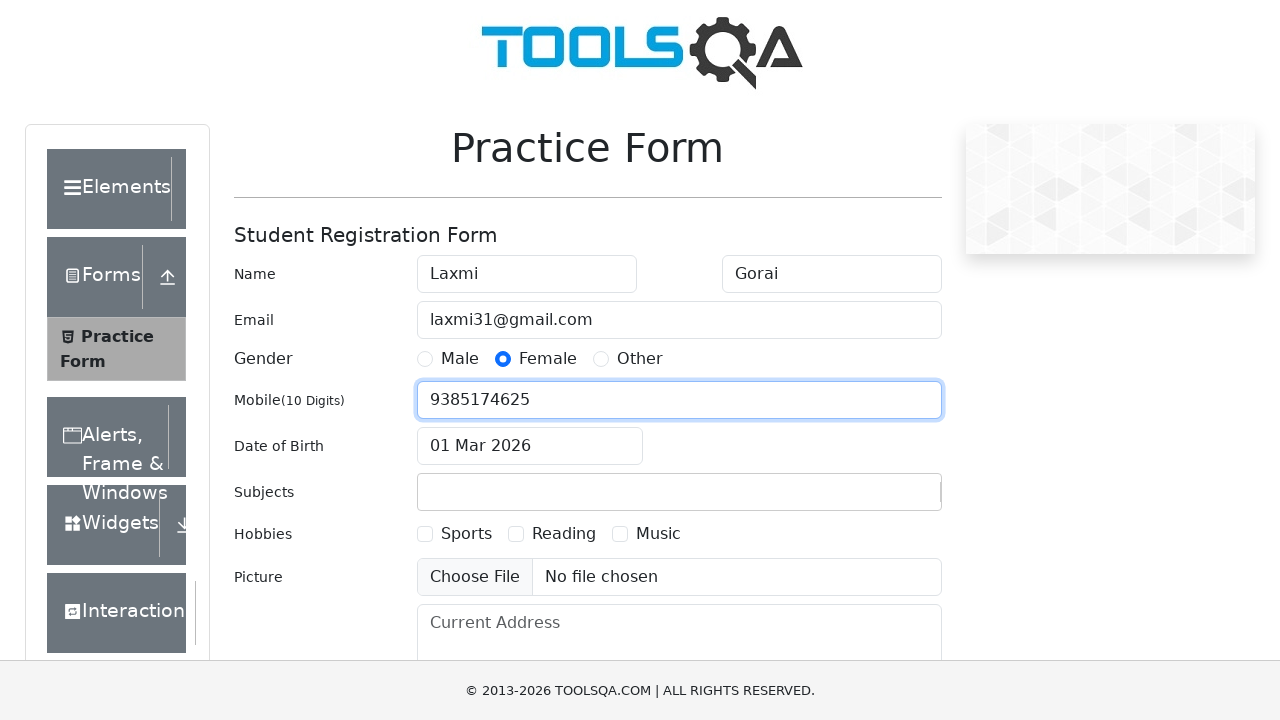

Scrolled down 400 pixels to view more form fields
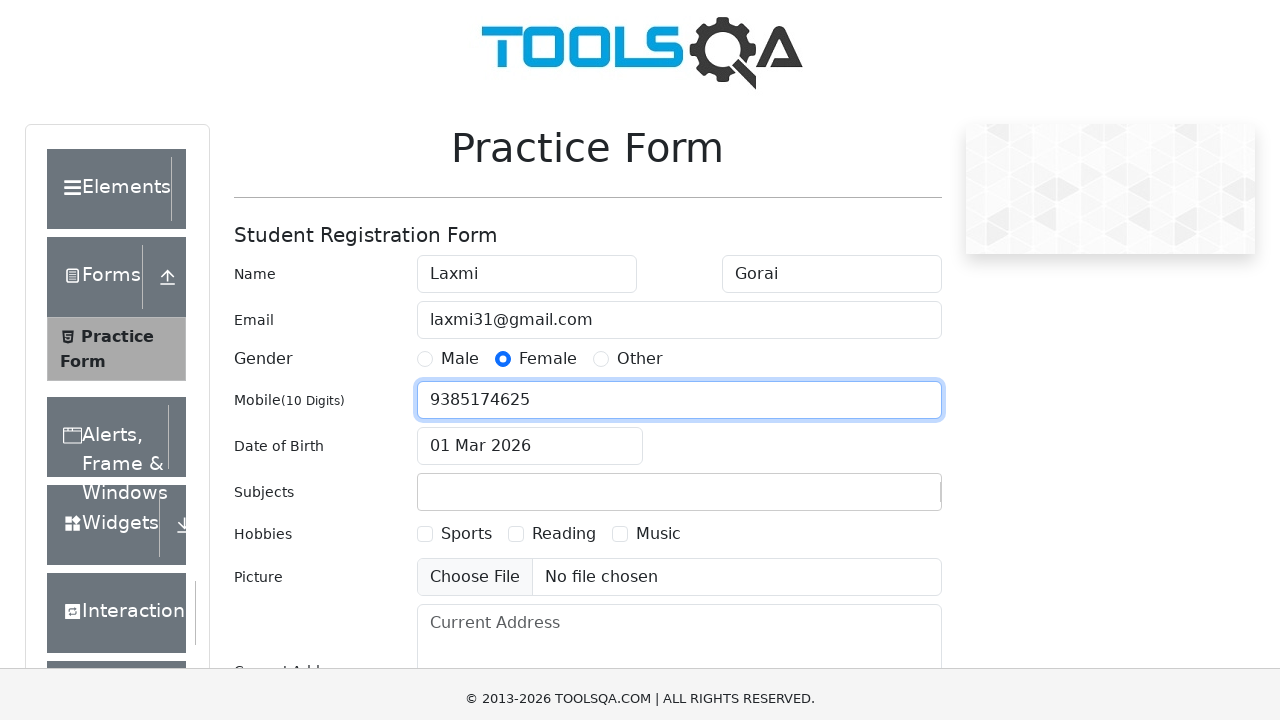

Clicked date of birth input field to open date picker at (530, 118) on #dateOfBirthInput
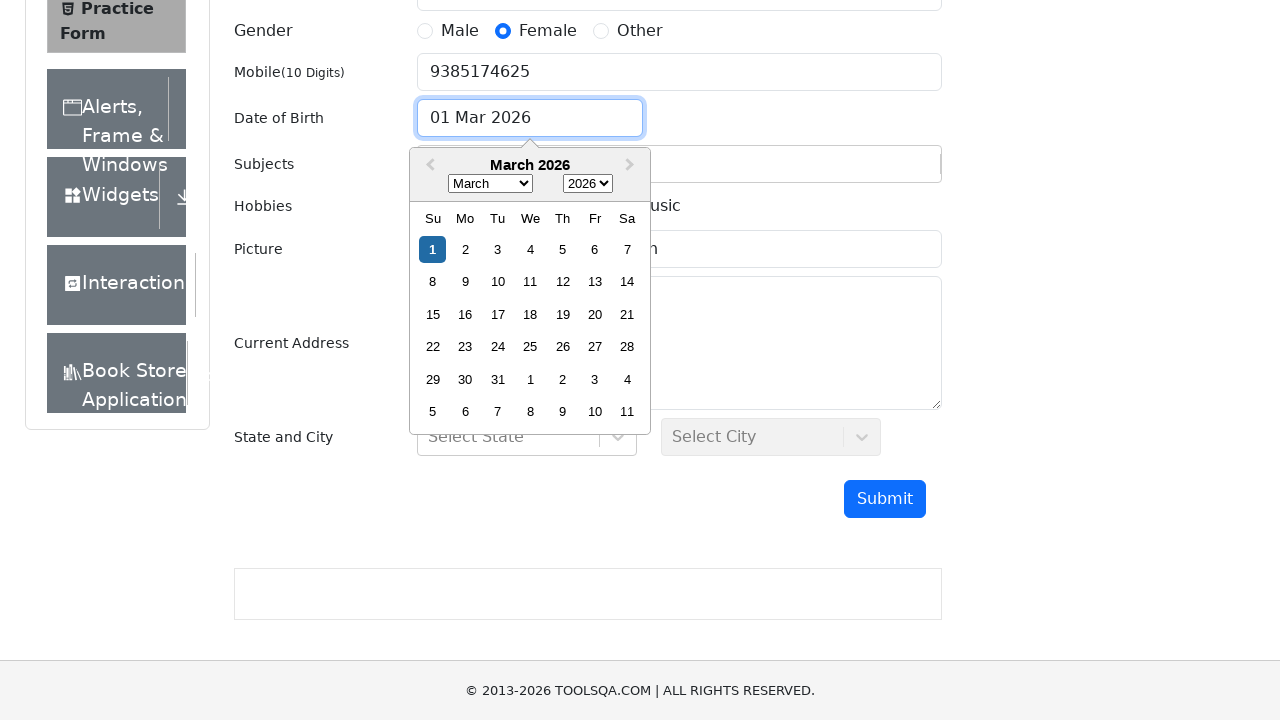

Clicked month dropdown in date picker at (490, 184) on .react-datepicker__month-select
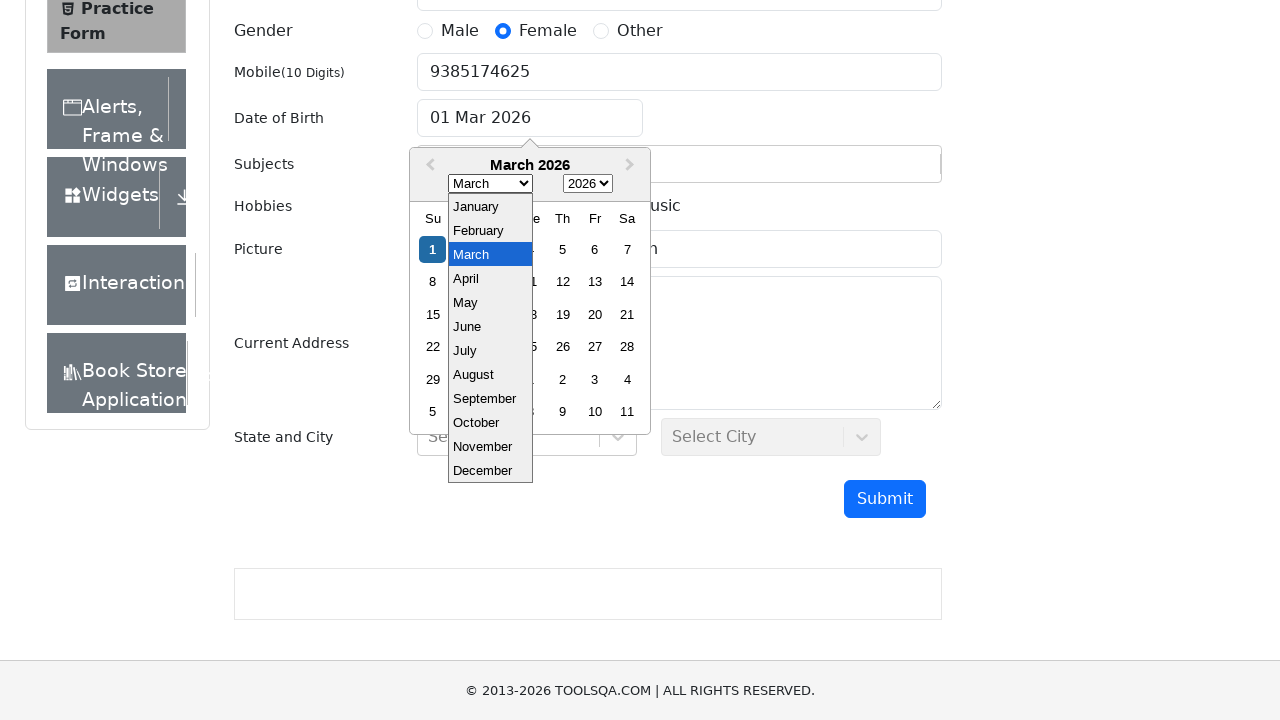

Selected August from month dropdown on .react-datepicker__month-select
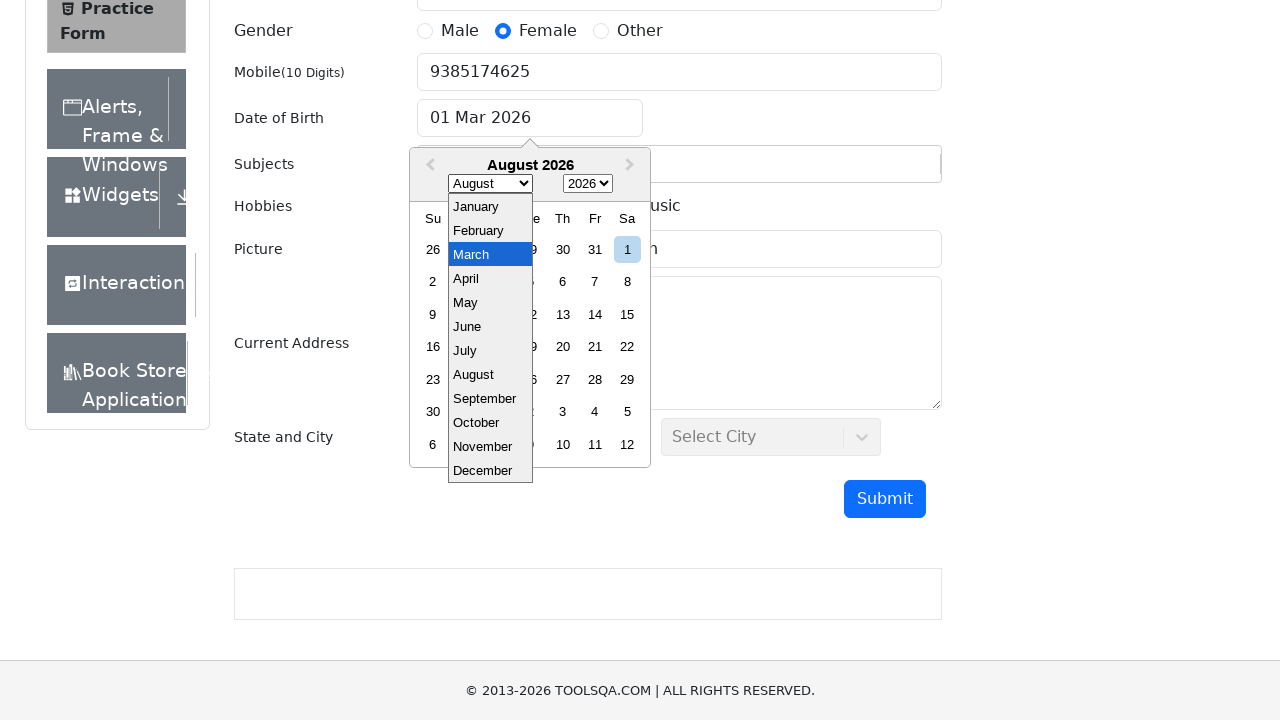

Clicked year dropdown in date picker at (588, 184) on .react-datepicker__year-select
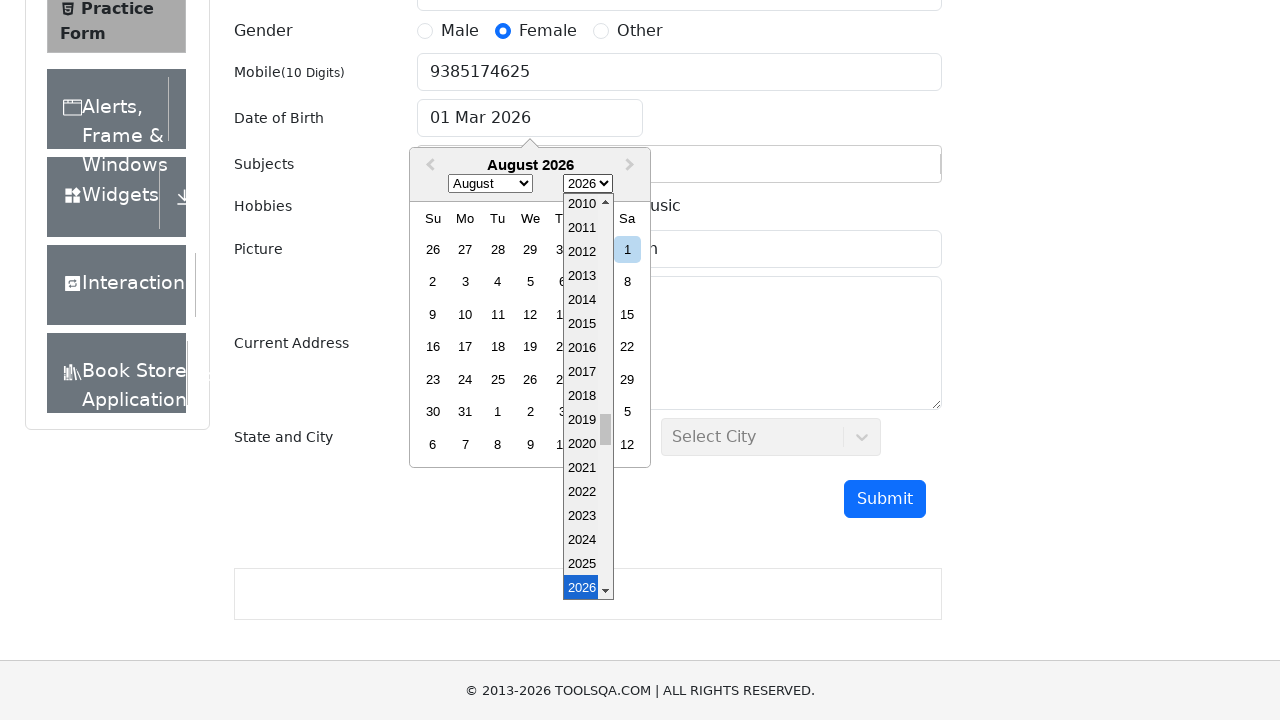

Selected 2001 from year dropdown on .react-datepicker__year-select
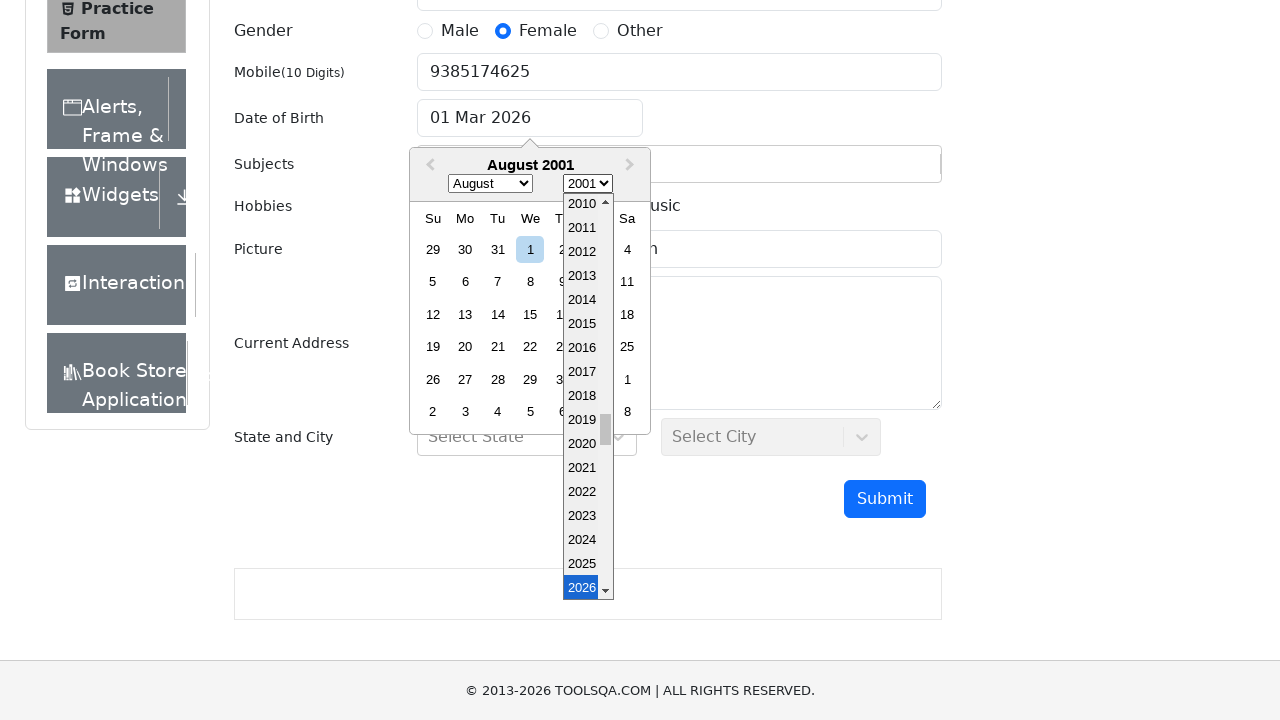

Scrolled down 200 pixels to view date selection
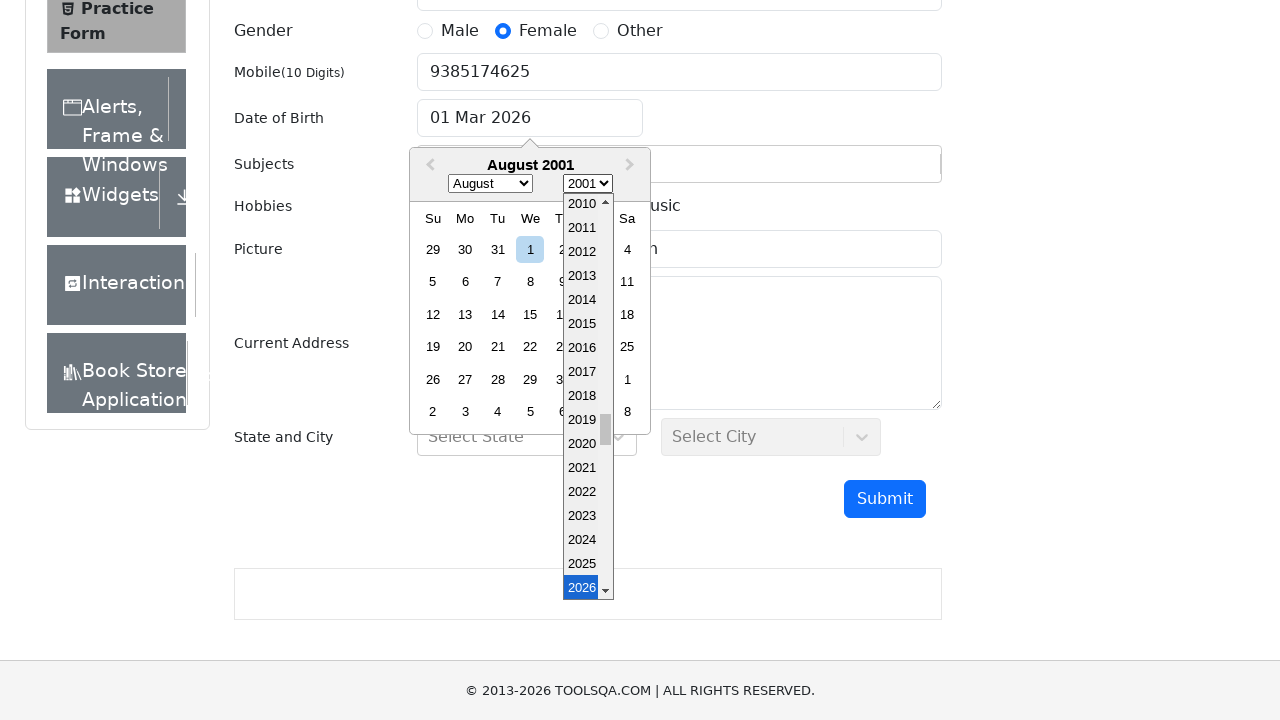

Selected August 31st, 2001 as date of birth at (595, 379) on div[aria-label='Choose Friday, August 31st, 2001']
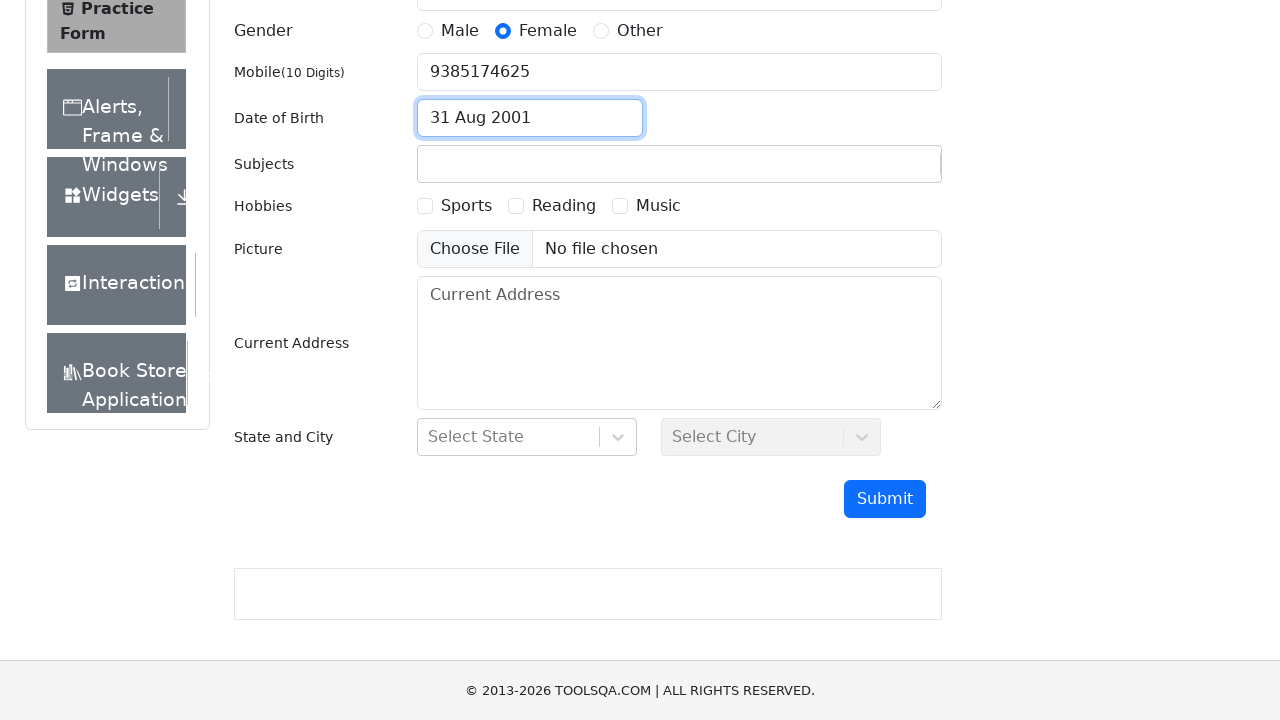

Clicked subjects field at (679, 164) on .subjects-auto-complete__value-container
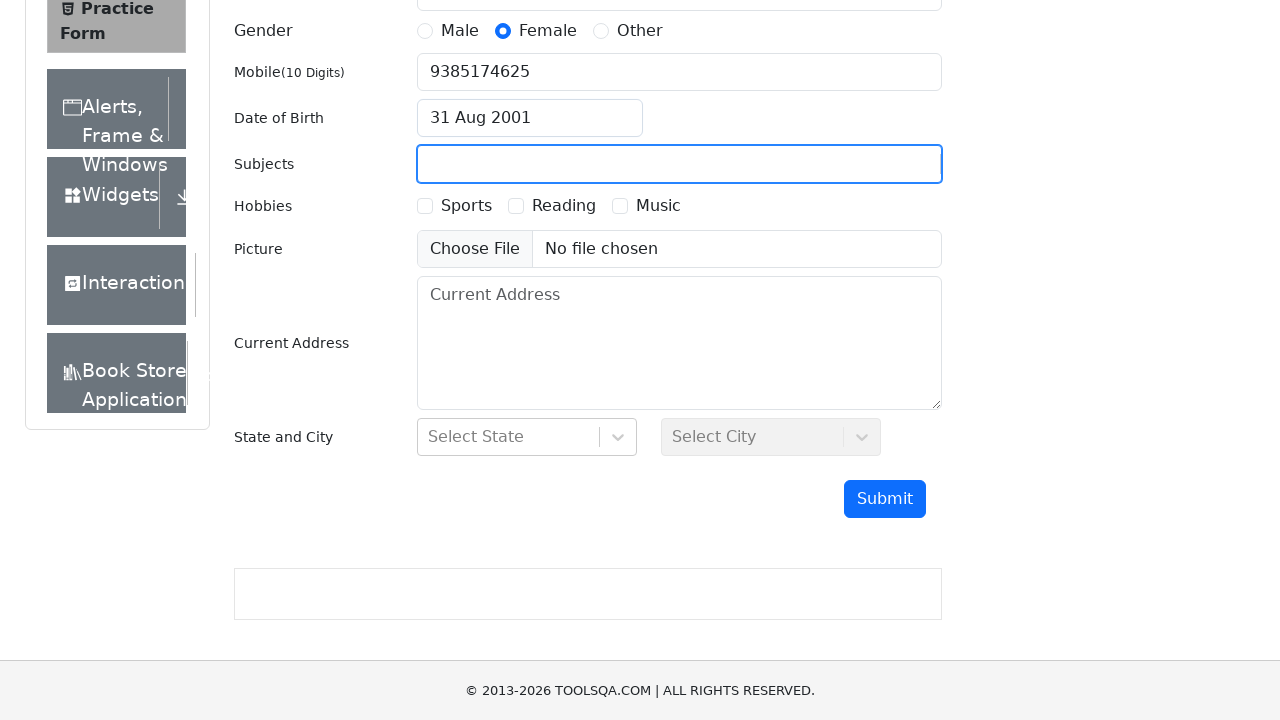

Selected Music hobby checkbox at (658, 206) on label[for='hobbies-checkbox-3']
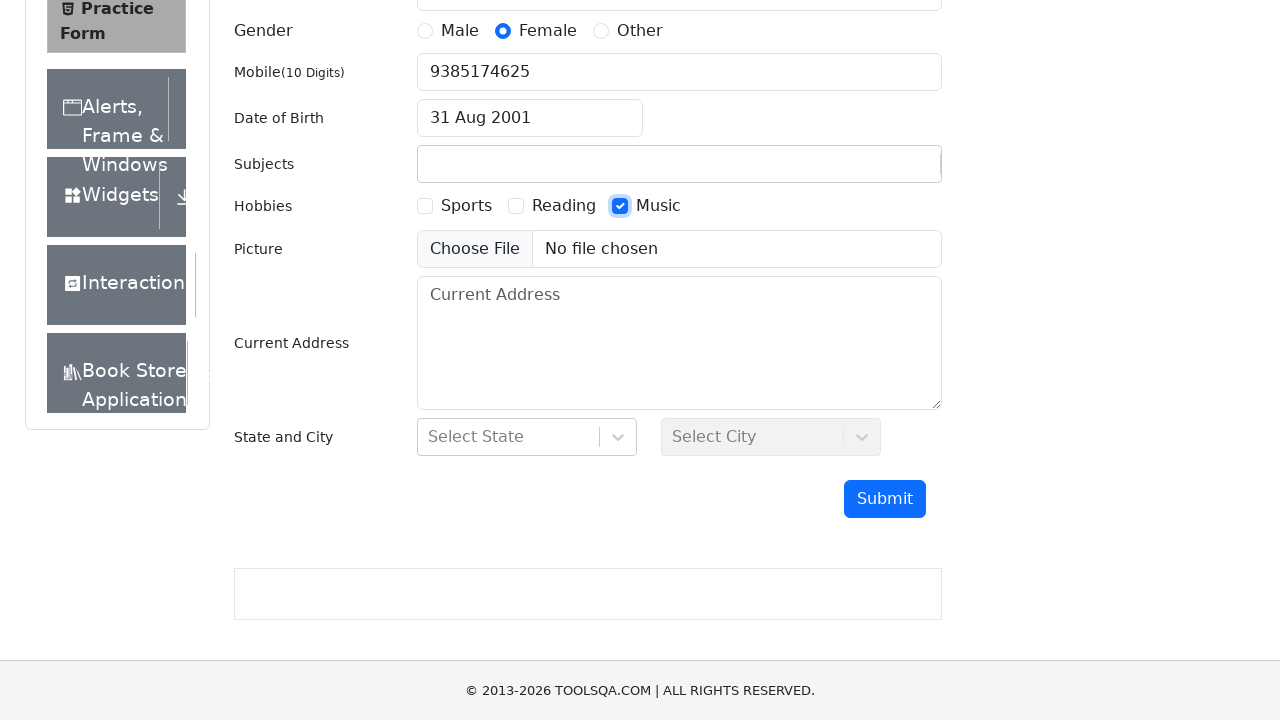

Selected Reading hobby checkbox at (564, 206) on label[for='hobbies-checkbox-2']
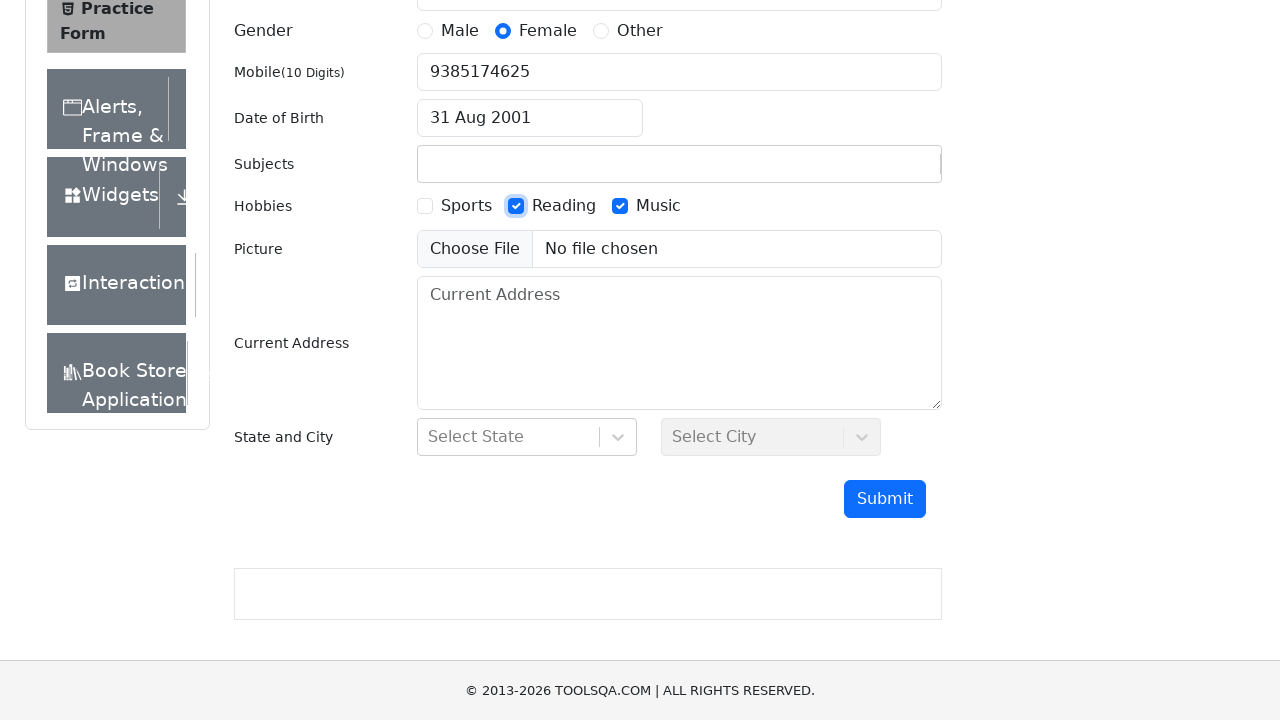

Filled current address field with 'Durgapur' on #currentAddress
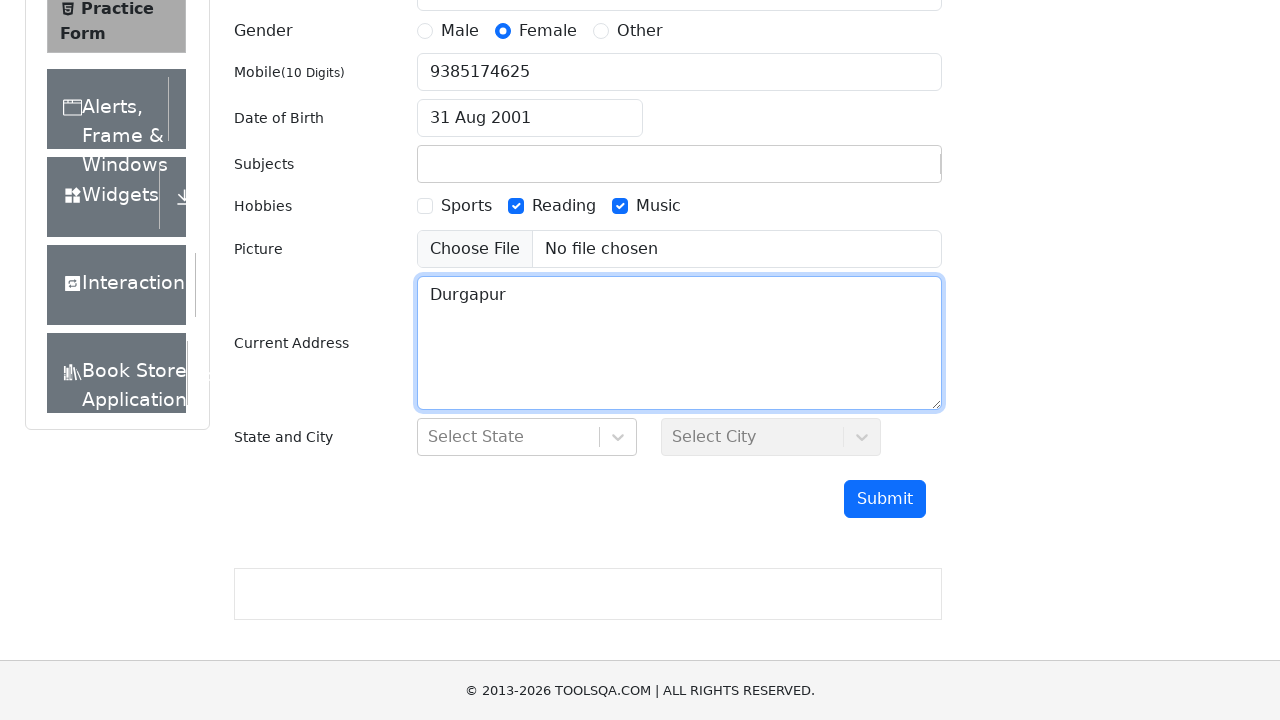

Pressed Enter to submit the form on #userNumber
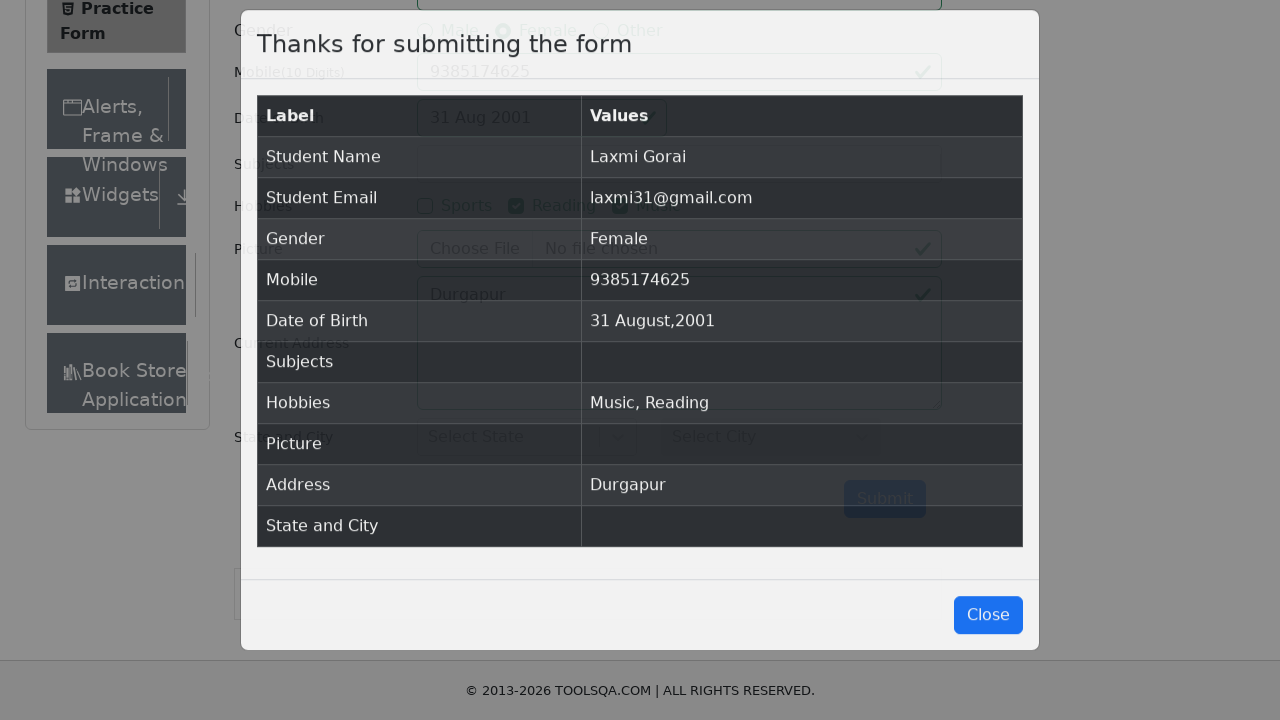

Form submission modal appeared
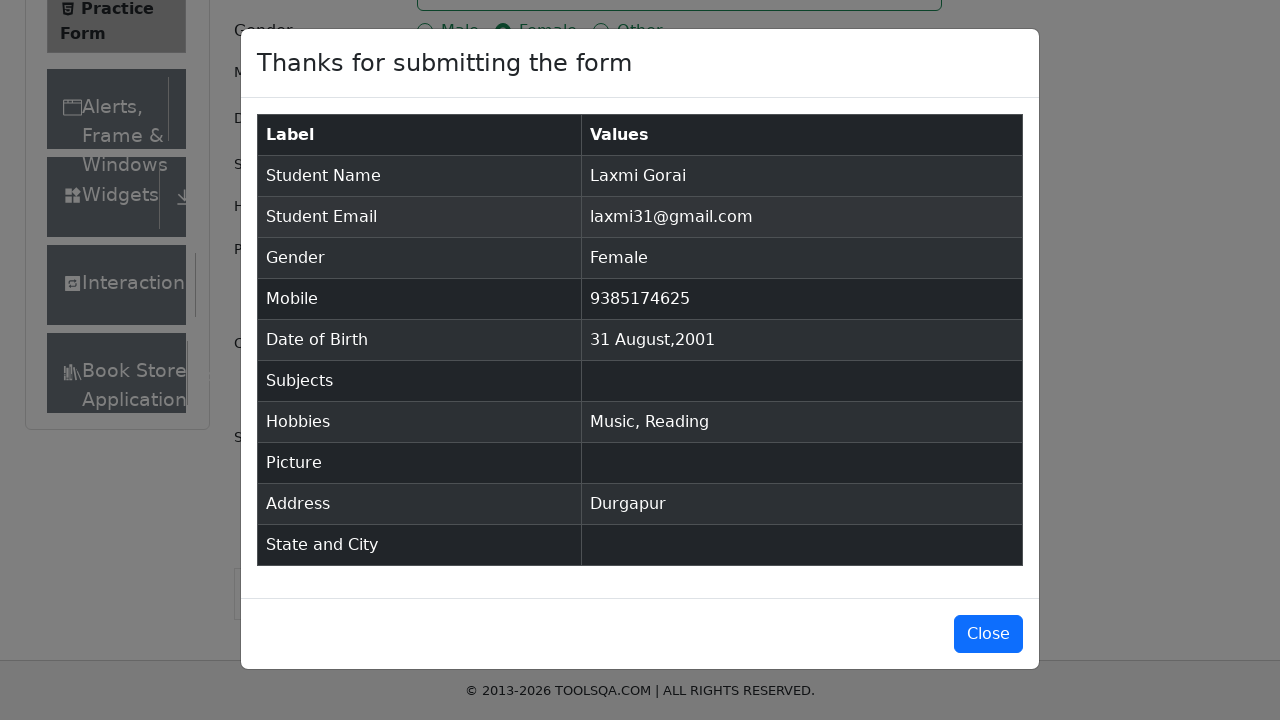

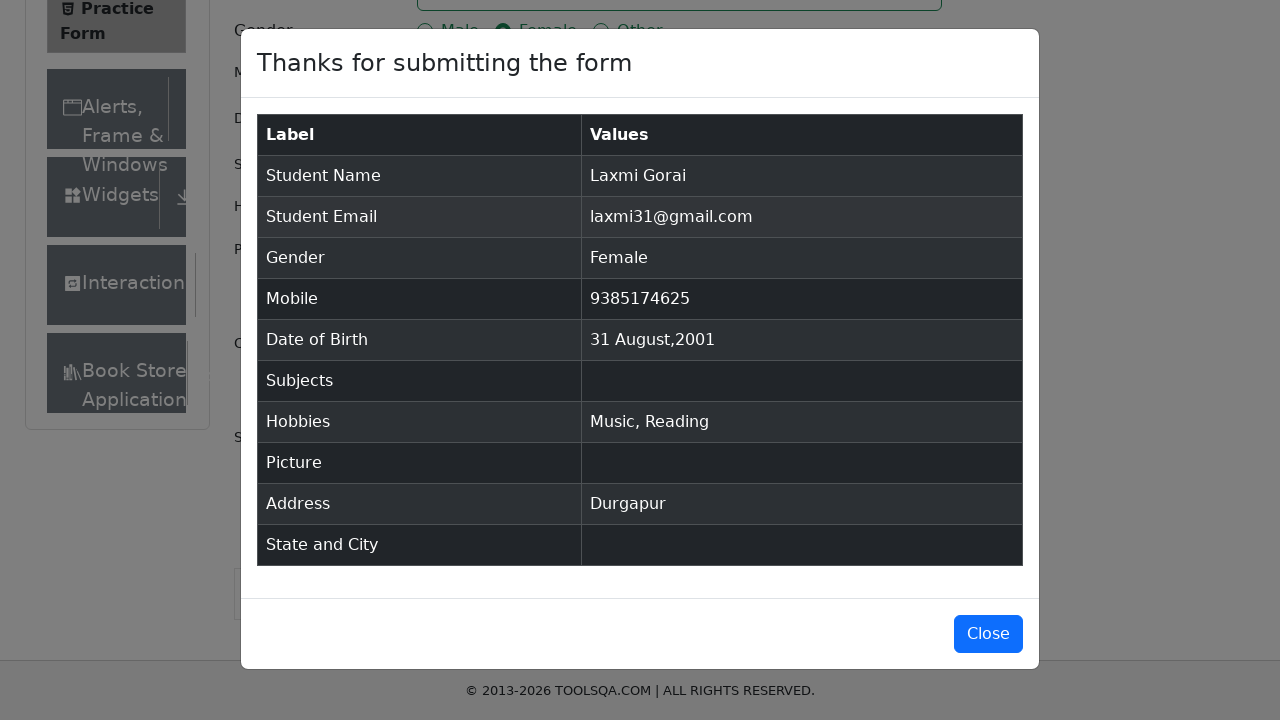